Tests flight search functionality by searching for flights from Boston to London and verifying the results page loads

Starting URL: https://blazedemo.com/

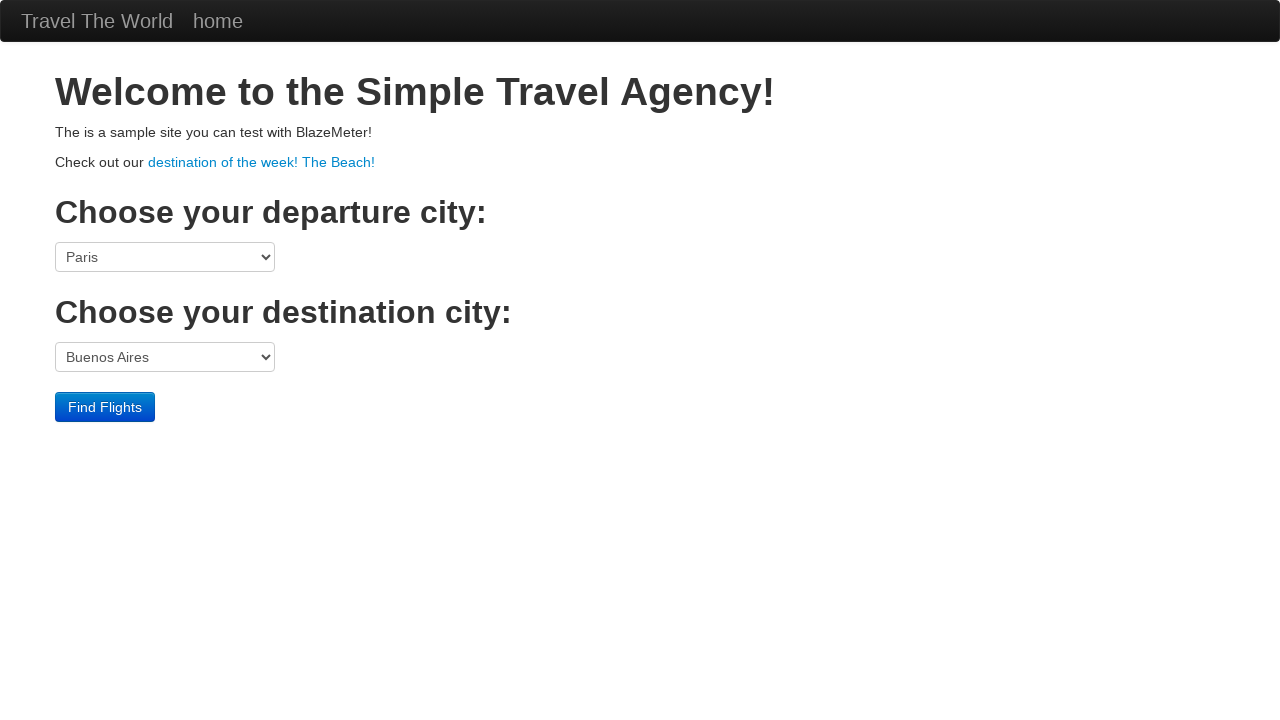

Selected Boston as departure city on select[name='fromPort']
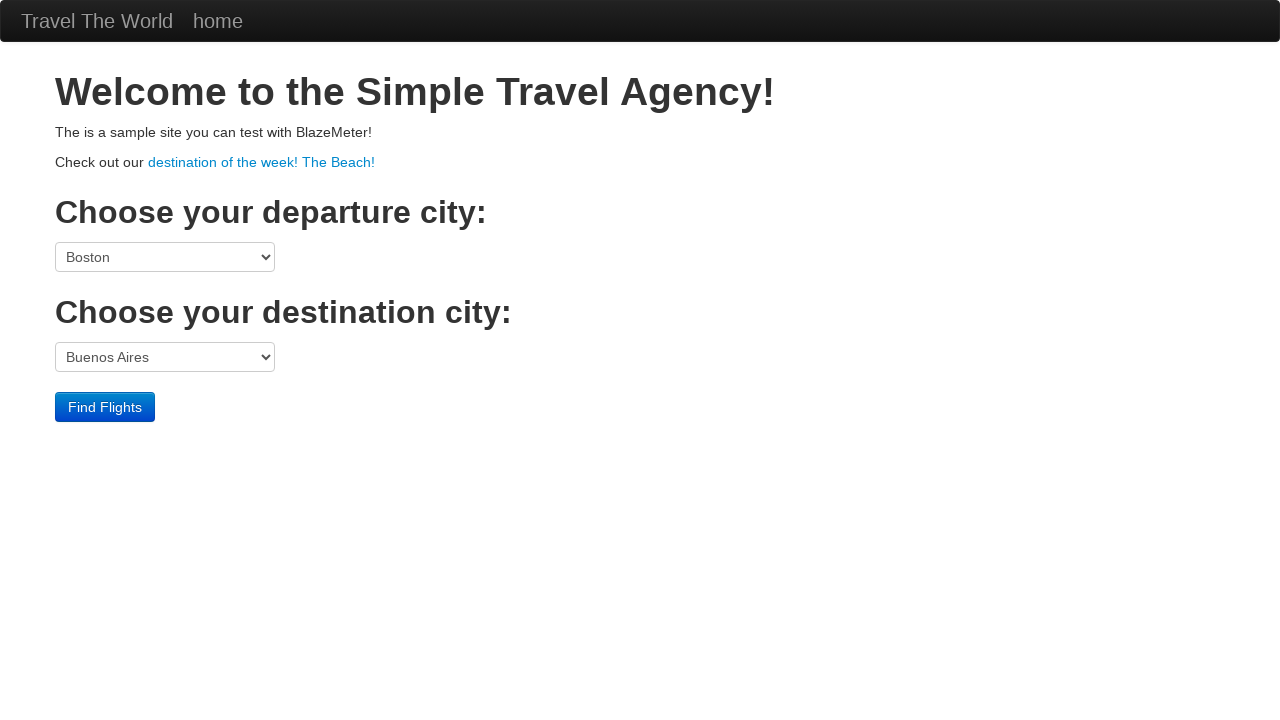

Selected London as destination city on select[name='toPort']
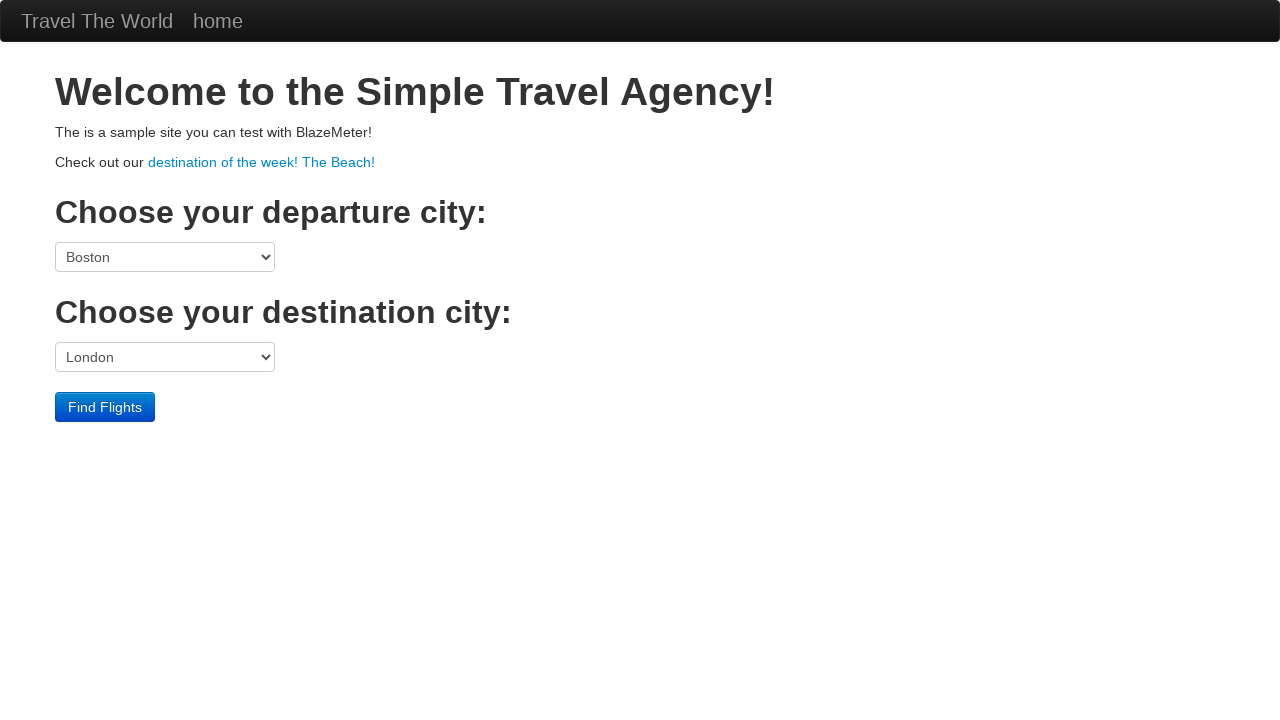

Clicked Find Flights button to search at (105, 407) on input[type='submit']
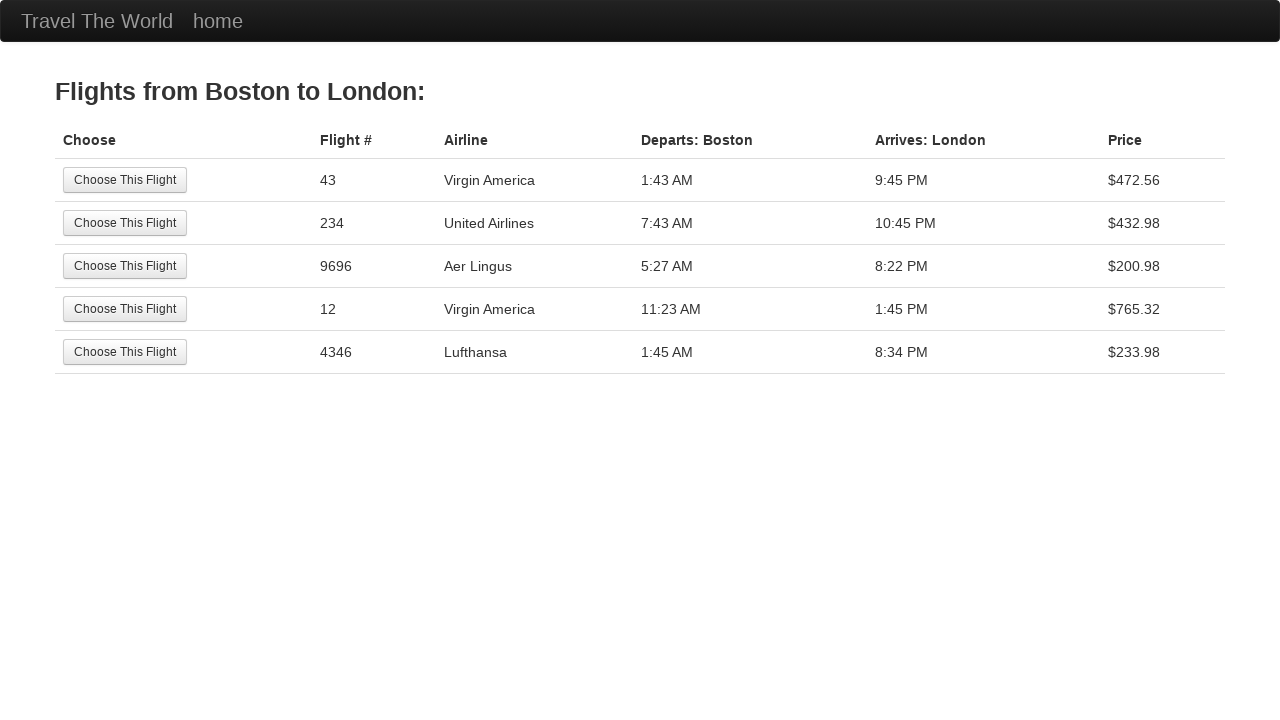

Verified that results page loaded with 'reserve' in title
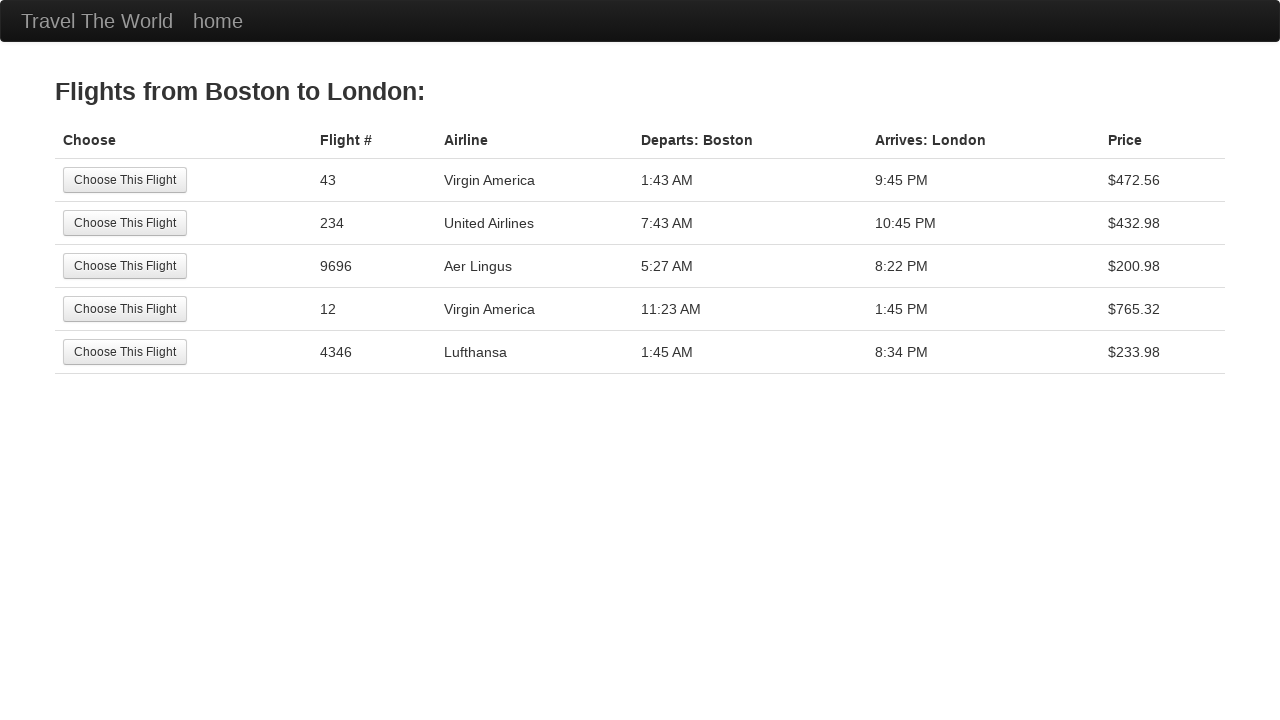

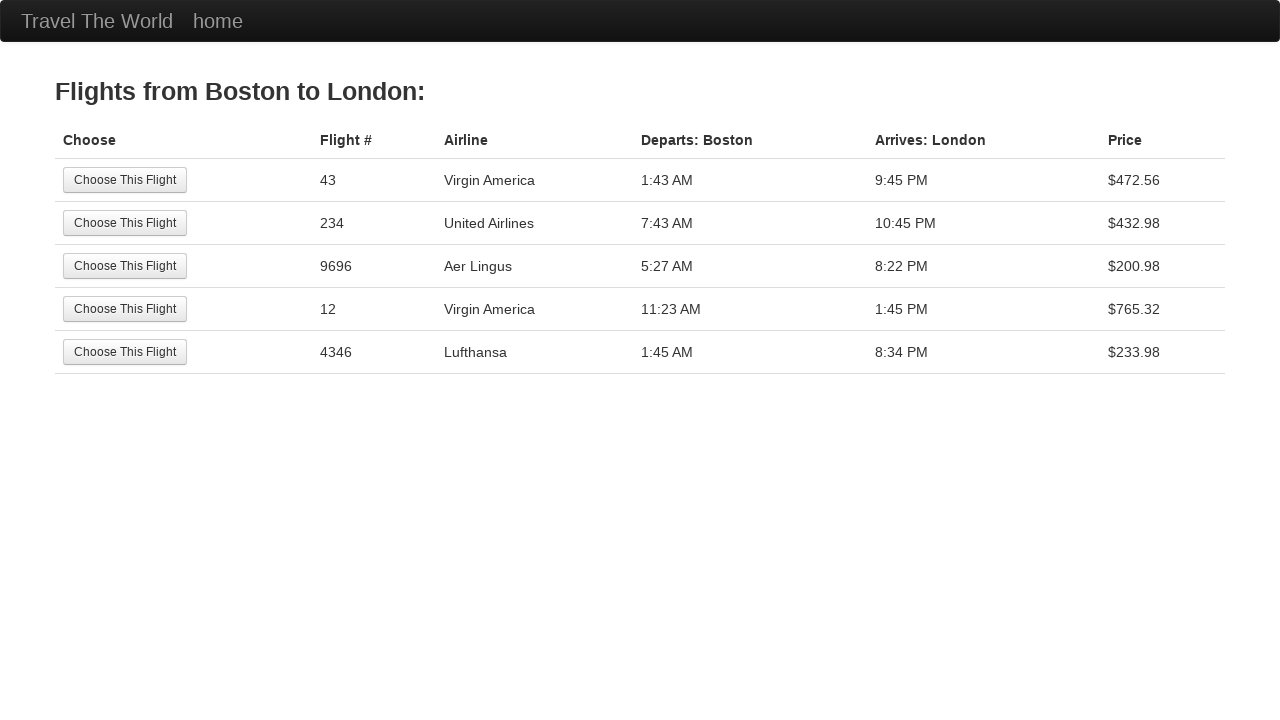